Opens the Selenium website and clicks all external links (those with target="_blank" attribute, excluding mailto links) to open them in new browser windows/tabs, then retrieves all window handles.

Starting URL: https://www.selenium.dev/

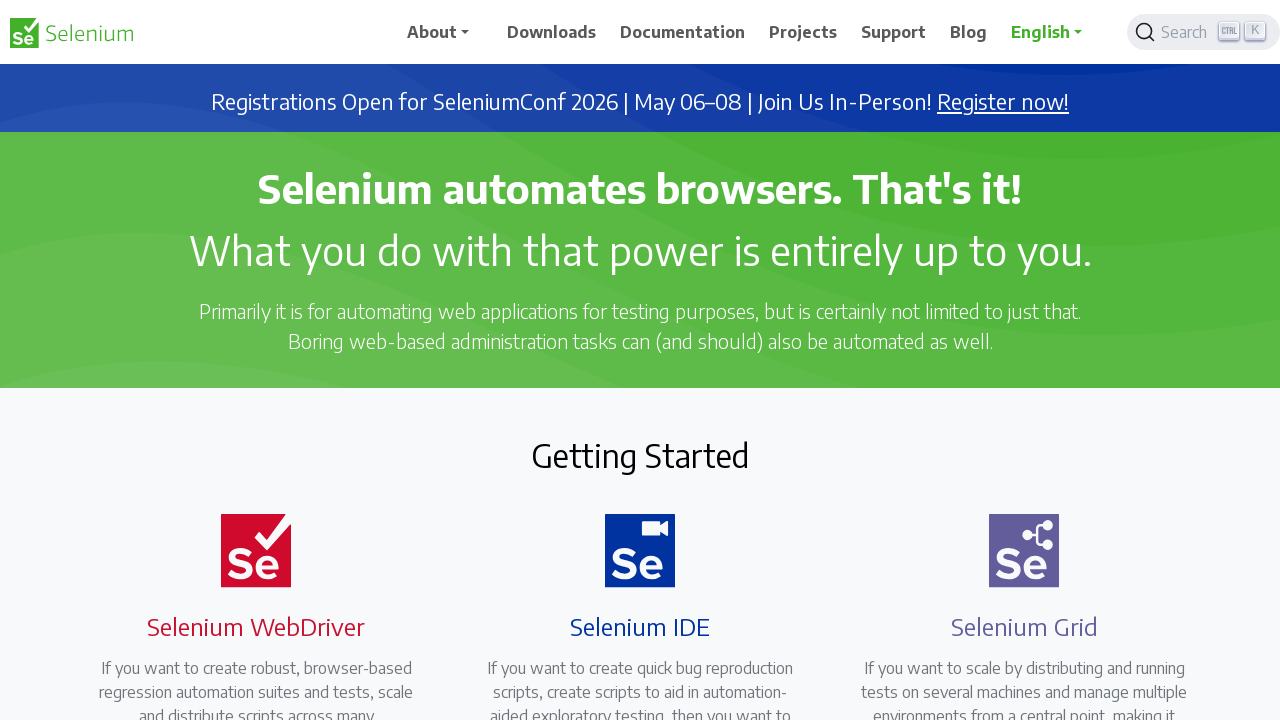

Navigated to Selenium website (https://www.selenium.dev/)
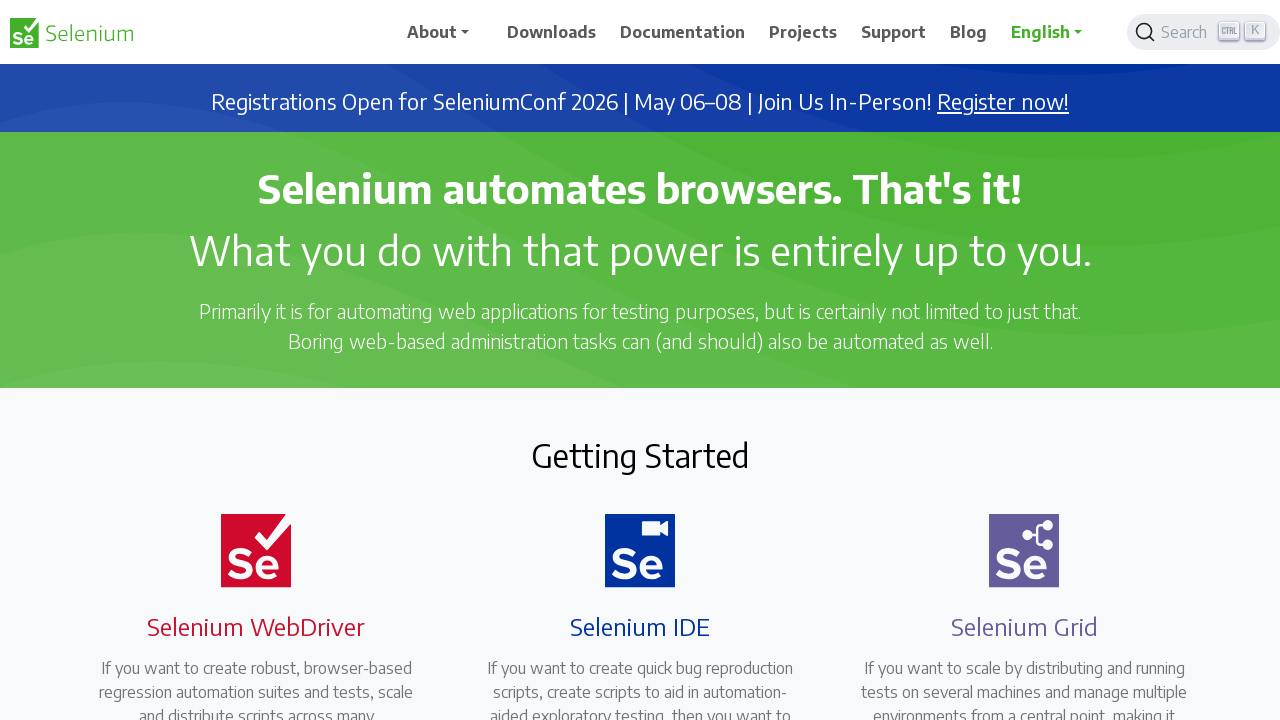

Located all external links with target='_blank' attribute
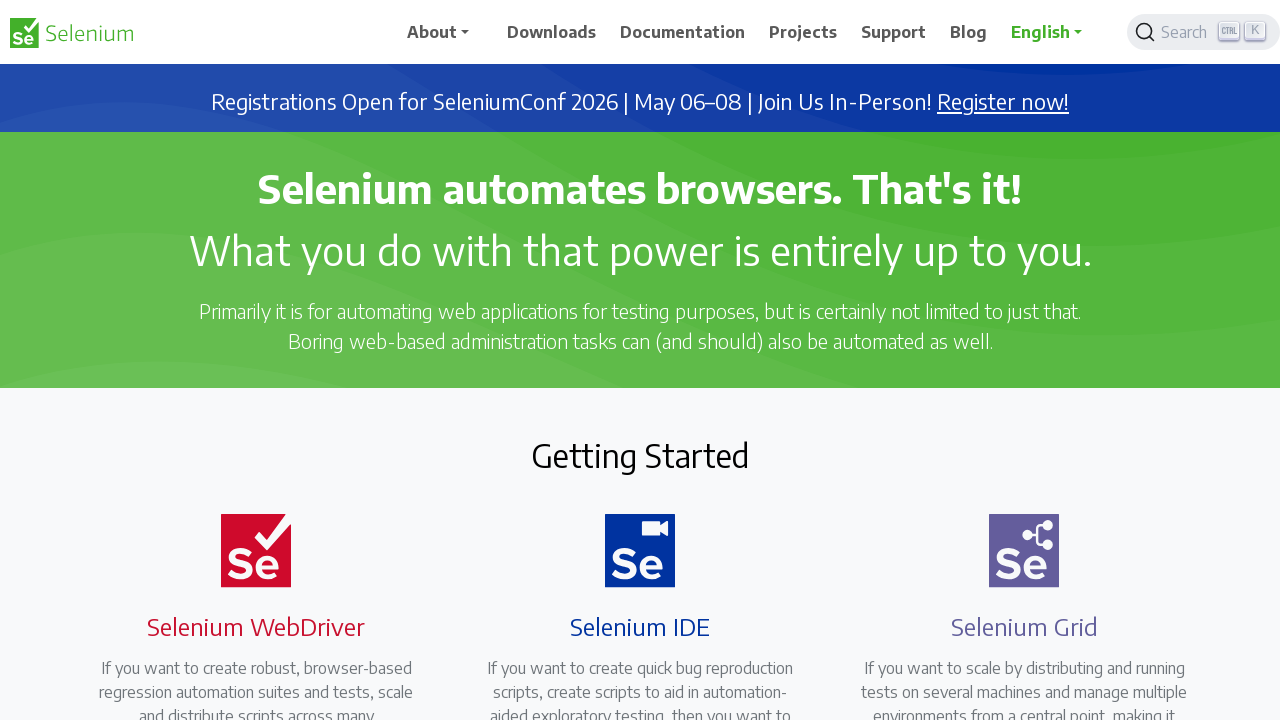

Clicked external link: https://seleniumconf.com/register/?utm_medium=Referral&utm_source=selenium.dev&utm_campaign=register at (1003, 102) on a[target='_blank'] >> nth=0
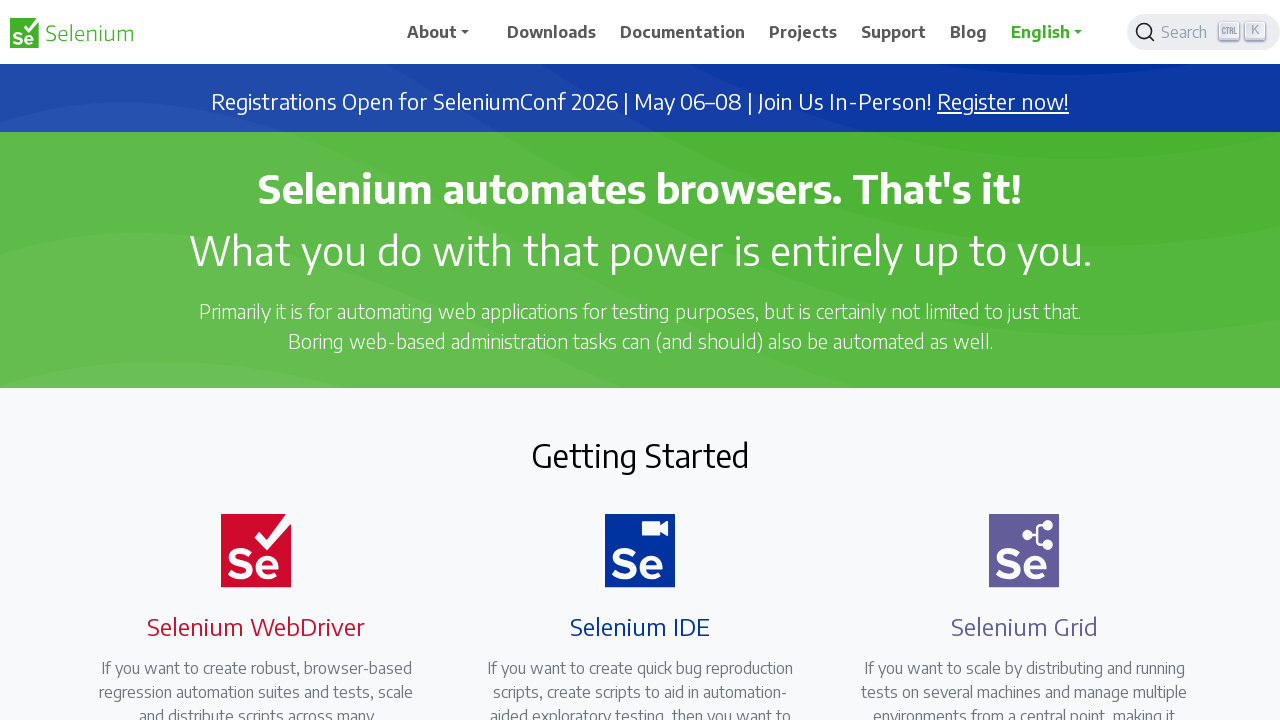

Clicked external link: https://opencollective.com/selenium at (687, 409) on a[target='_blank'] >> nth=1
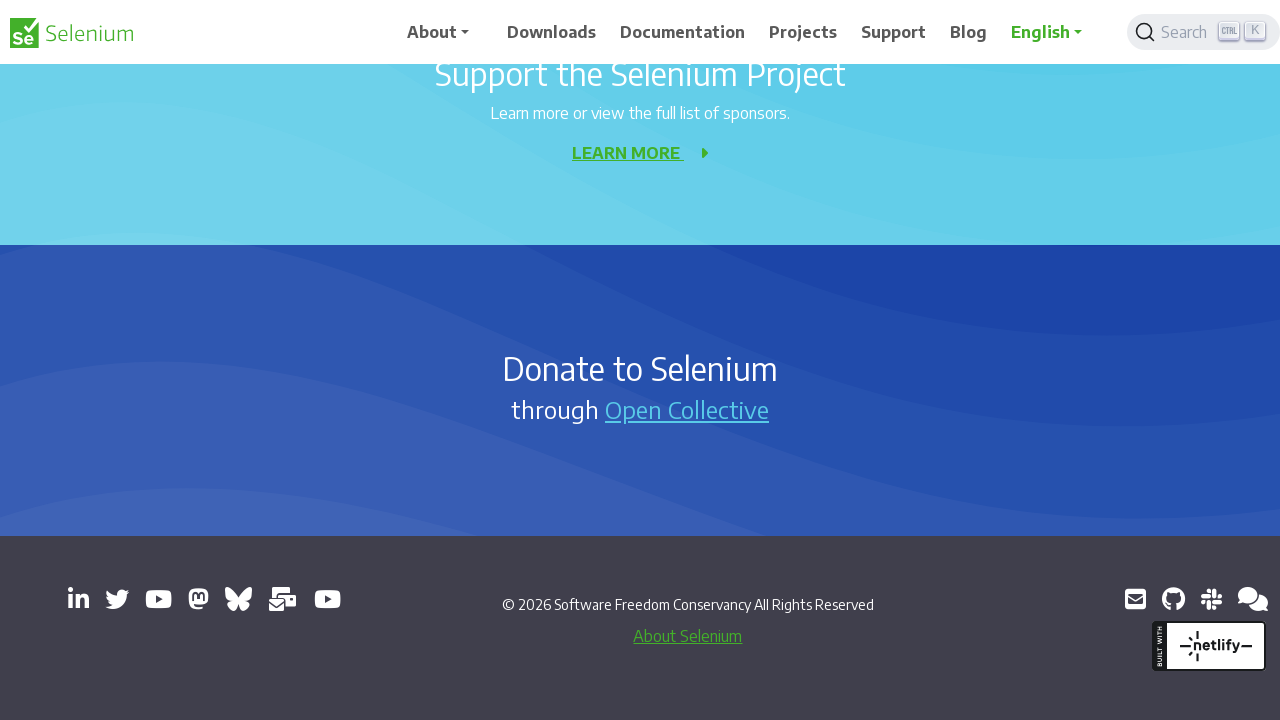

Clicked external link: https://www.linkedin.com/company/4826427/ at (78, 599) on a[target='_blank'] >> nth=2
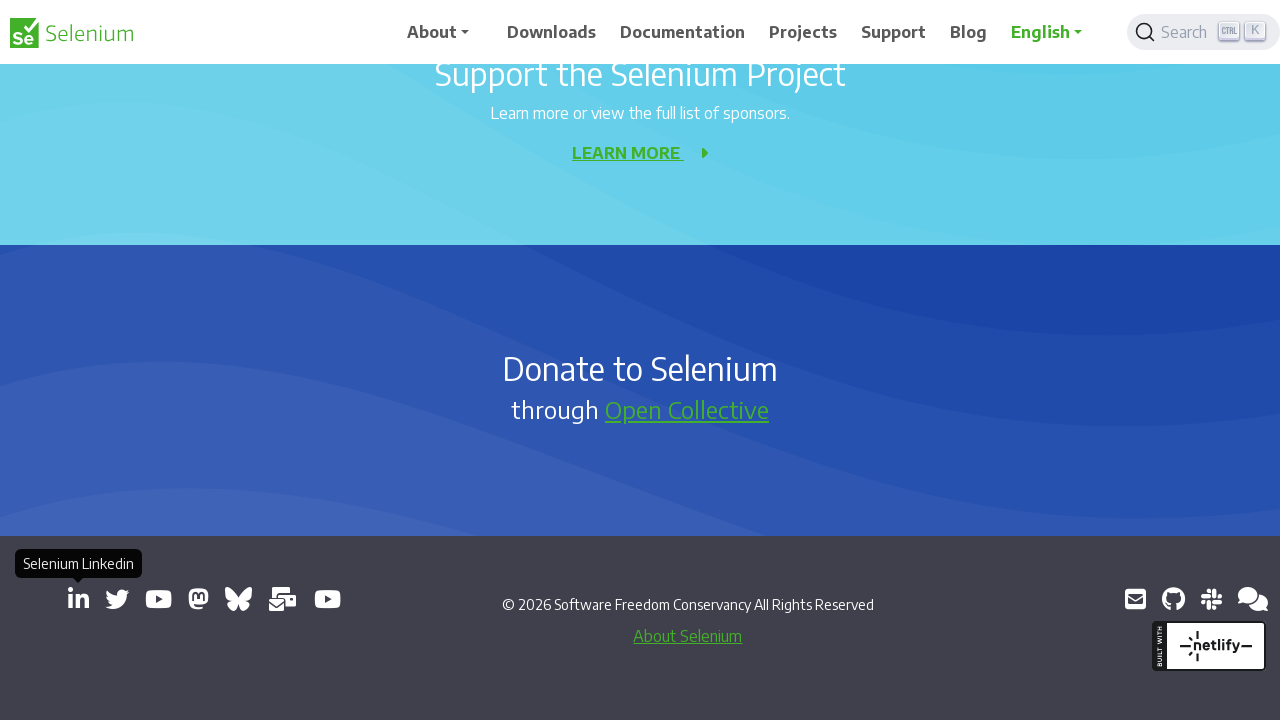

Clicked external link: https://x.com/SeleniumHQ at (117, 599) on a[target='_blank'] >> nth=3
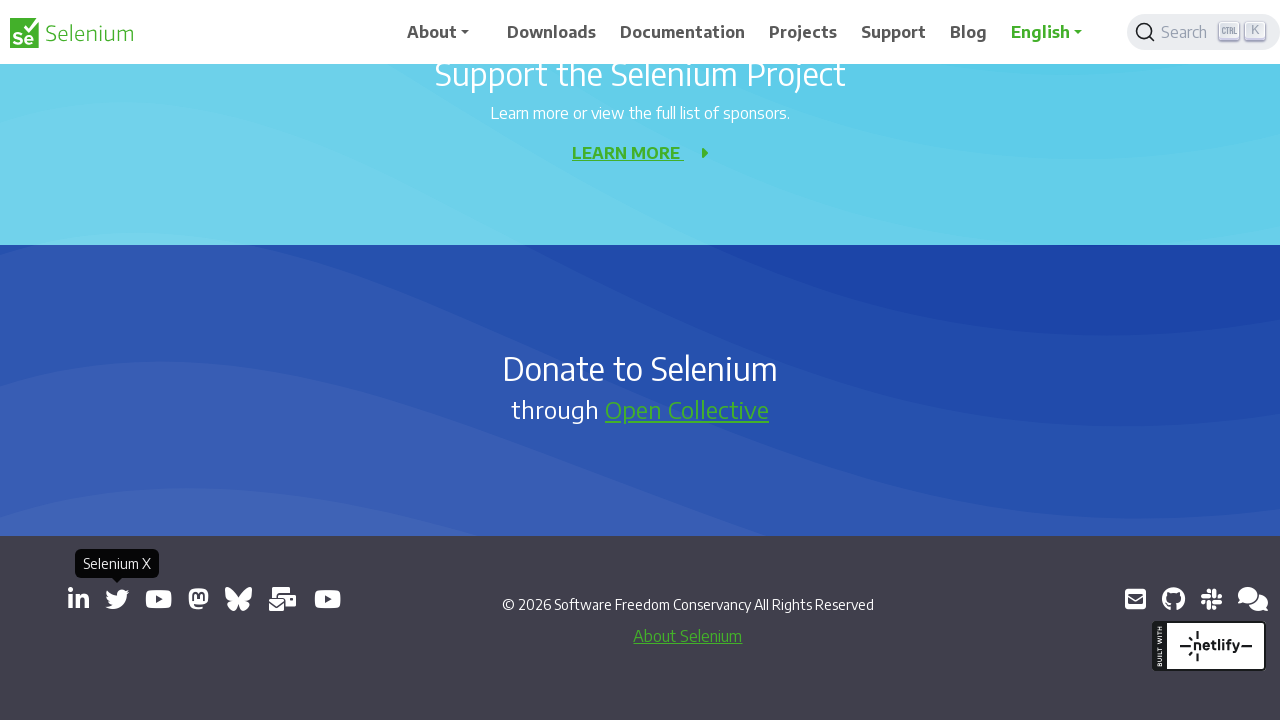

Clicked external link: https://www.youtube.com/@SeleniumHQProject/ at (158, 599) on a[target='_blank'] >> nth=4
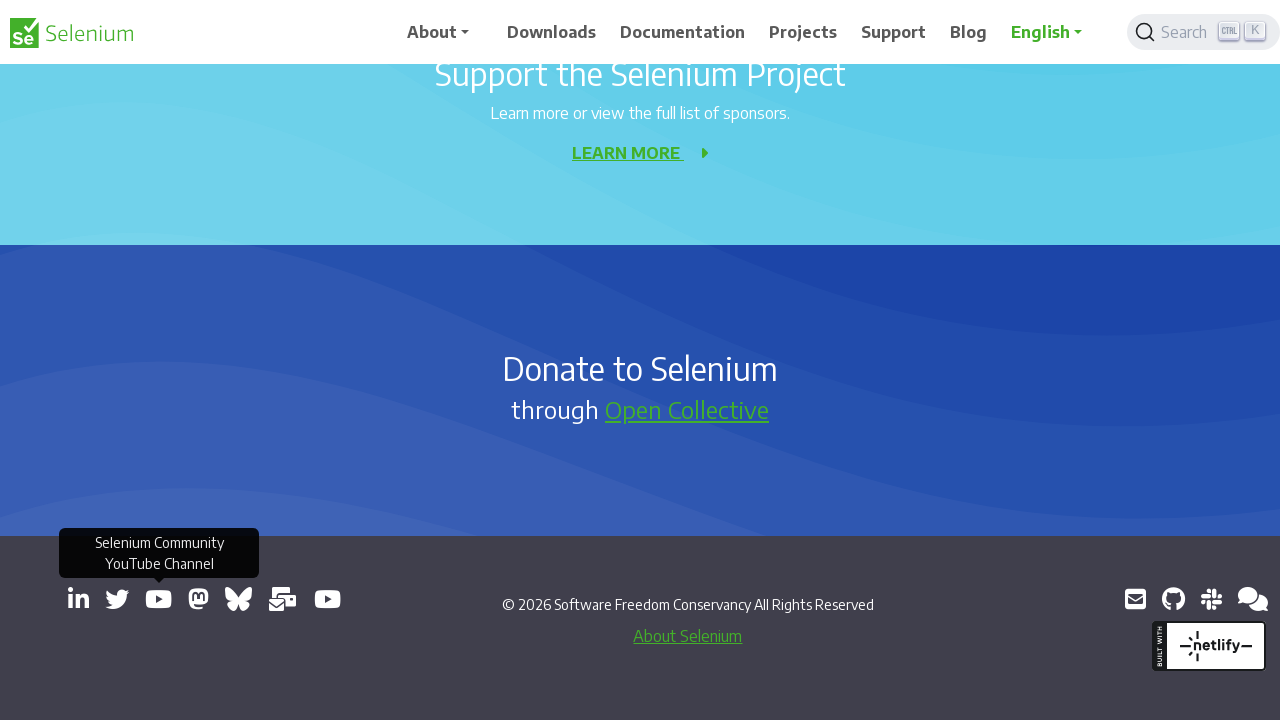

Clicked external link: https://mastodon.social/@seleniumHQ@fosstodon.org at (198, 599) on a[target='_blank'] >> nth=5
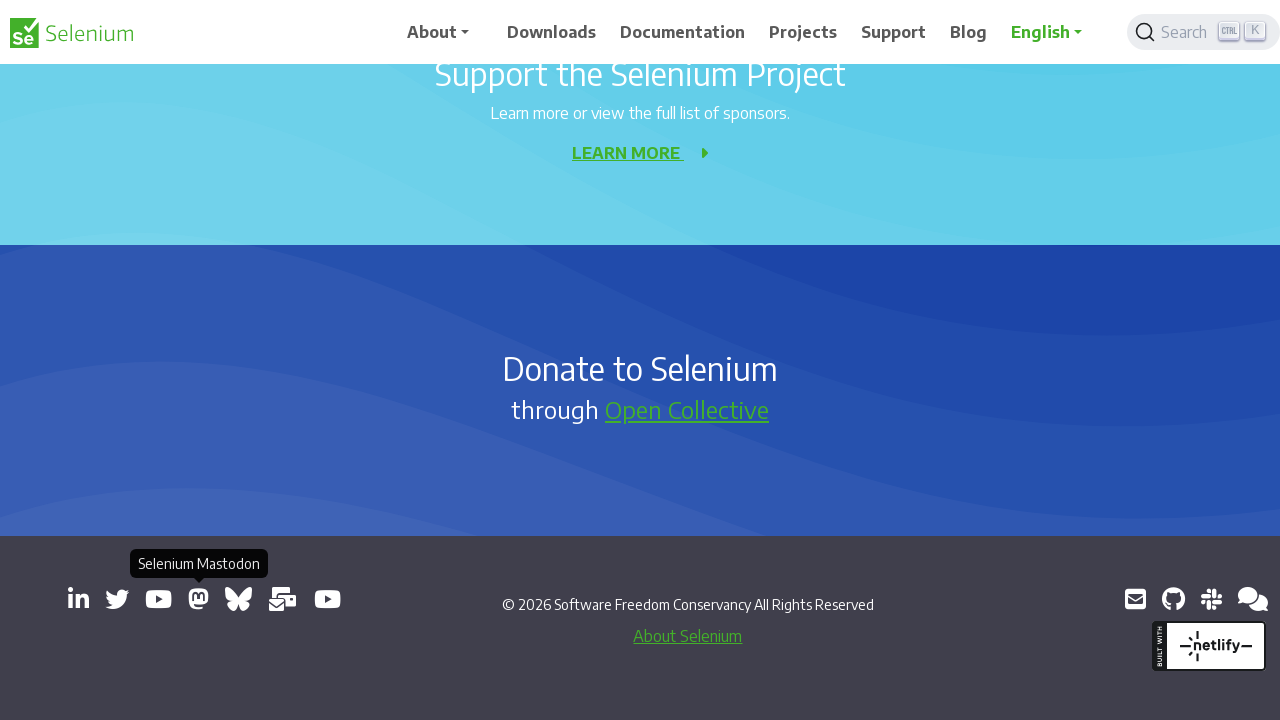

Clicked external link: https://bsky.app/profile/seleniumconf.bsky.social at (238, 599) on a[target='_blank'] >> nth=6
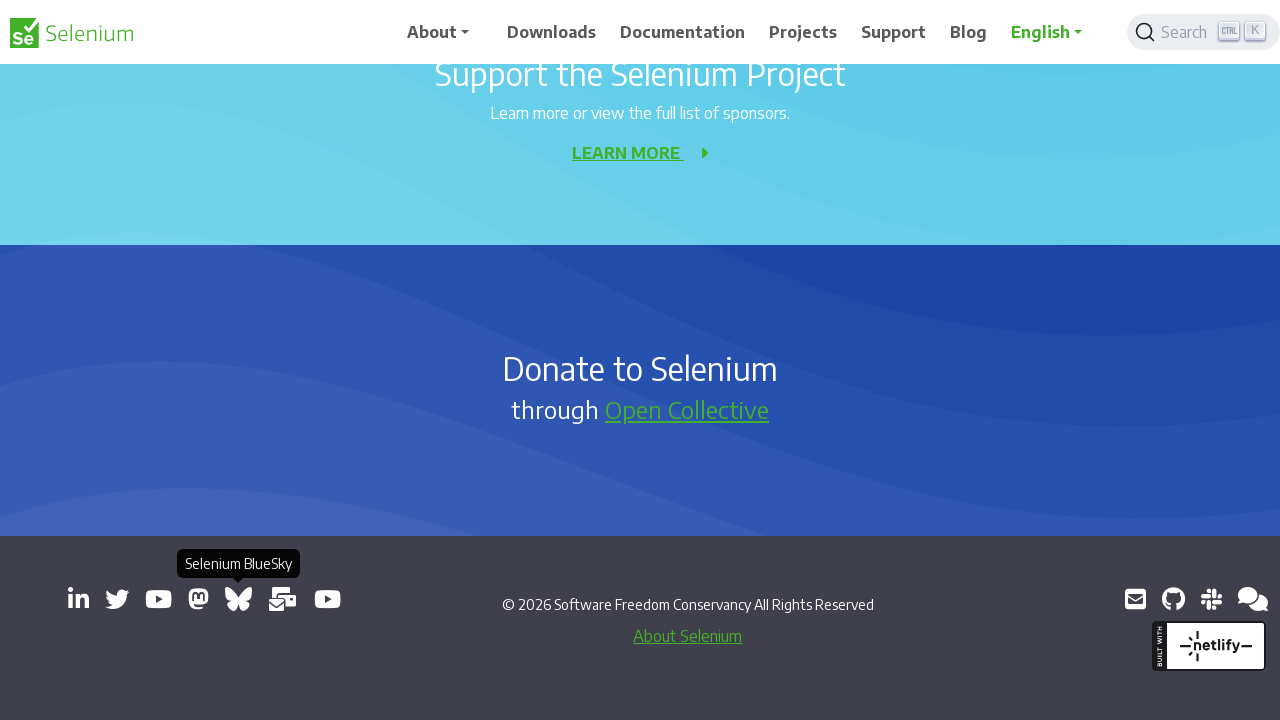

Clicked external link: https://groups.google.com/group/selenium-users at (283, 599) on a[target='_blank'] >> nth=7
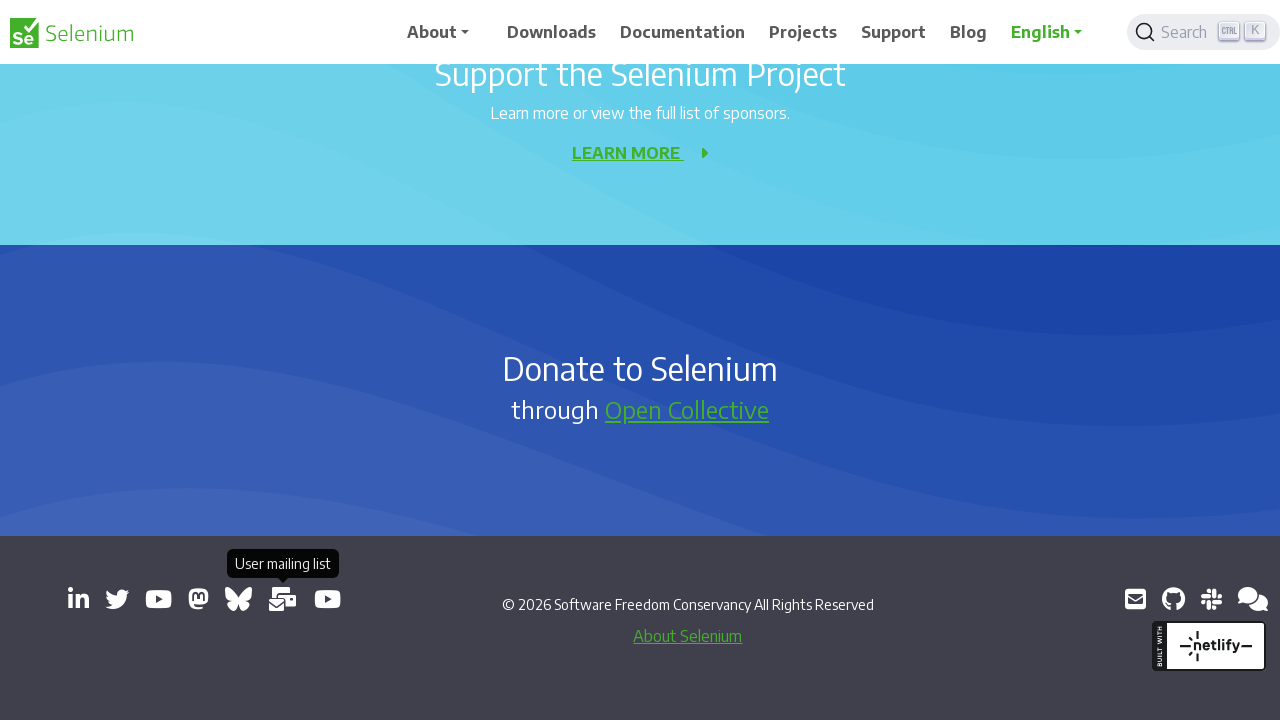

Clicked external link: https://www.youtube.com/channel/UCbDlgX_613xNMrDqCe3QNEw at (328, 599) on a[target='_blank'] >> nth=8
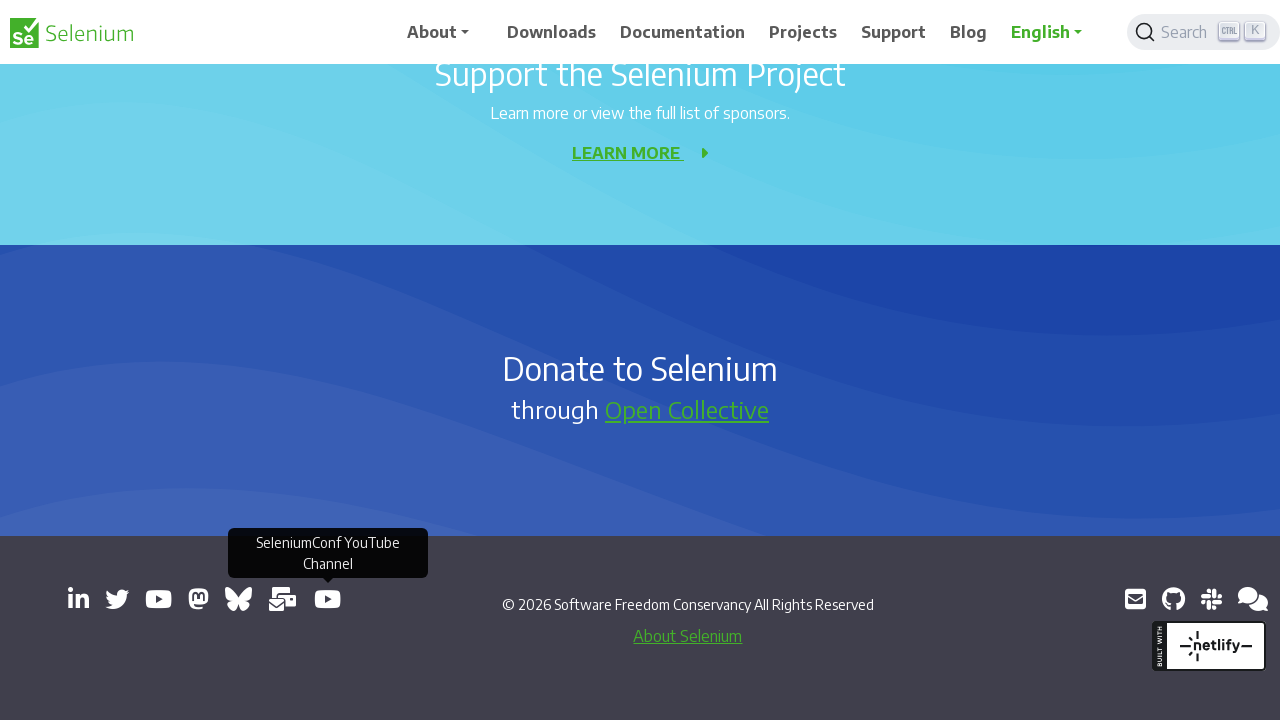

Clicked external link: https://github.com/seleniumhq/selenium at (1173, 599) on a[target='_blank'] >> nth=10
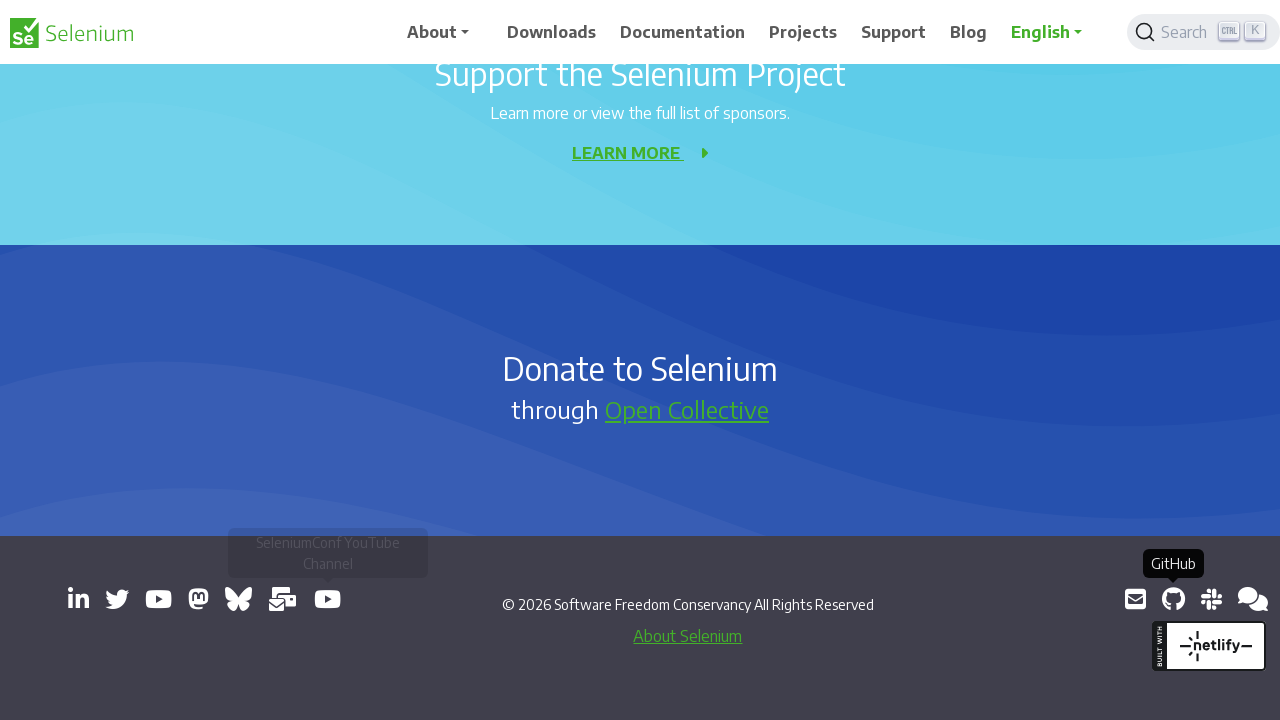

Clicked external link: https://inviter.co/seleniumhq at (1211, 599) on a[target='_blank'] >> nth=11
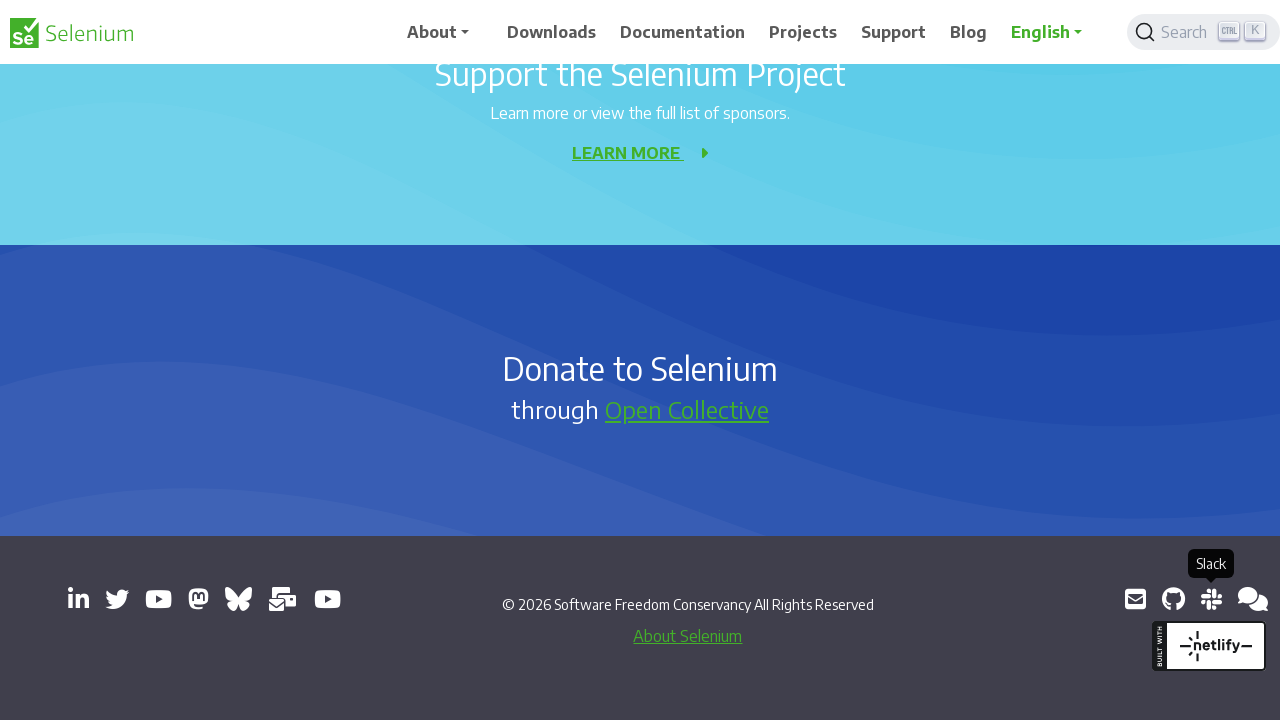

Clicked external link: https://web.libera.chat/#selenium at (1253, 599) on a[target='_blank'] >> nth=12
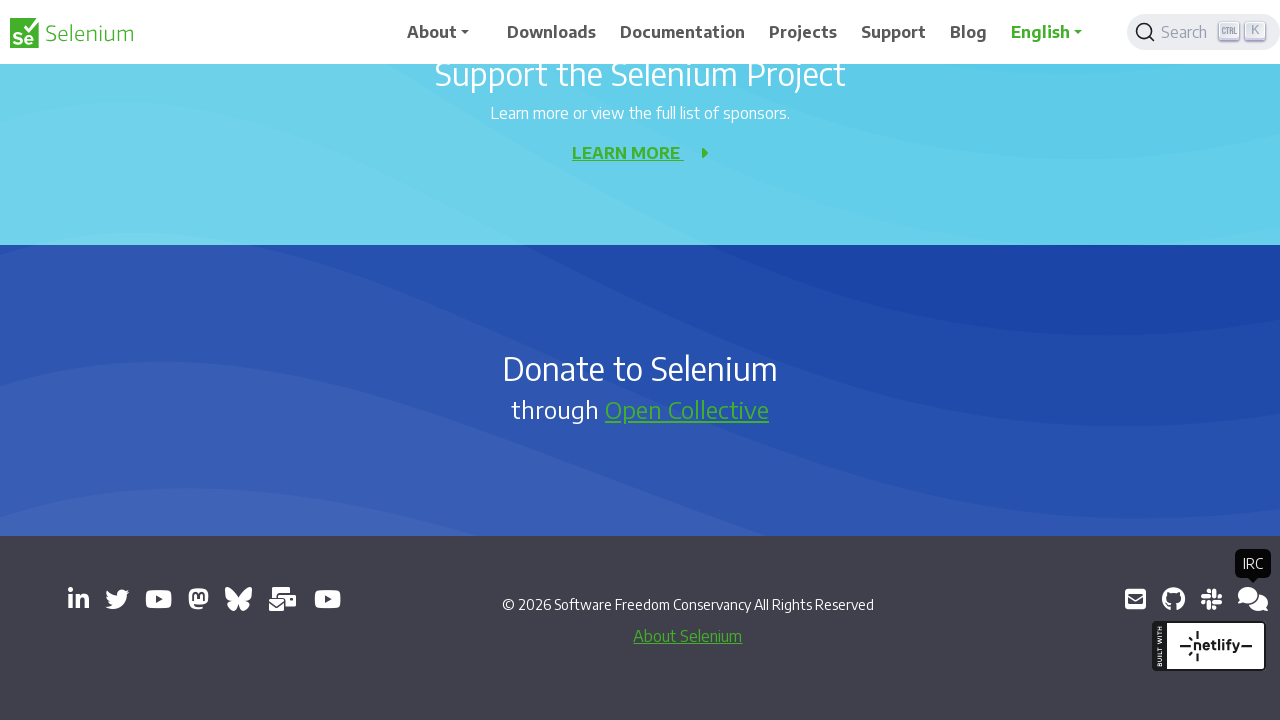

Clicked external link: https://groups.google.com/g/selenium-developers at (1248, 599) on a[target='_blank'] >> nth=13
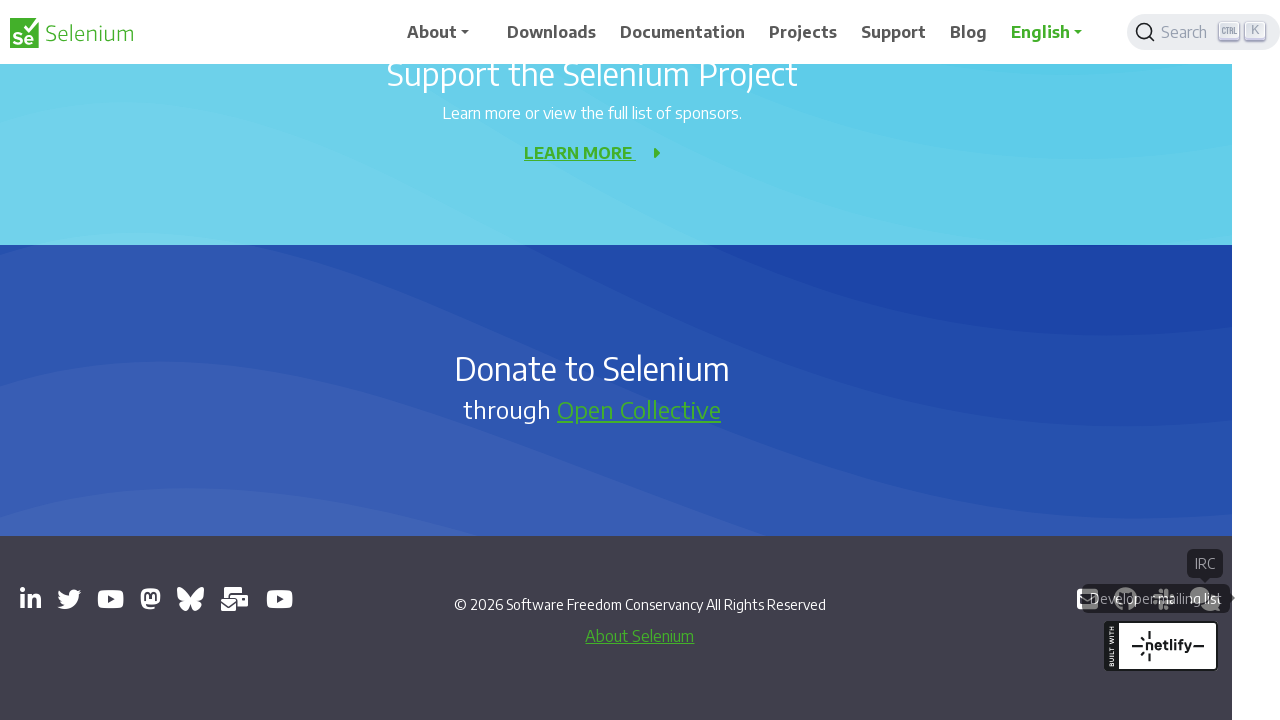

Waited 2 seconds for all browser windows/tabs to open
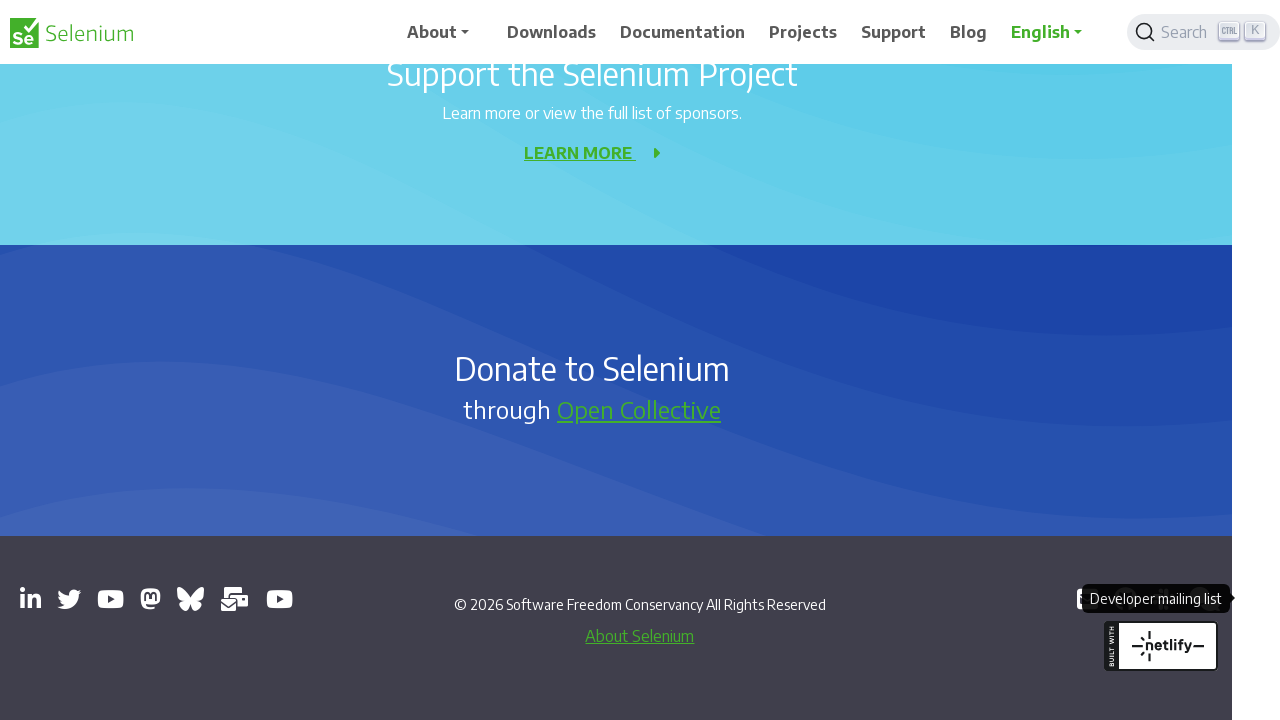

Retrieved all open pages/windows - Total: 14
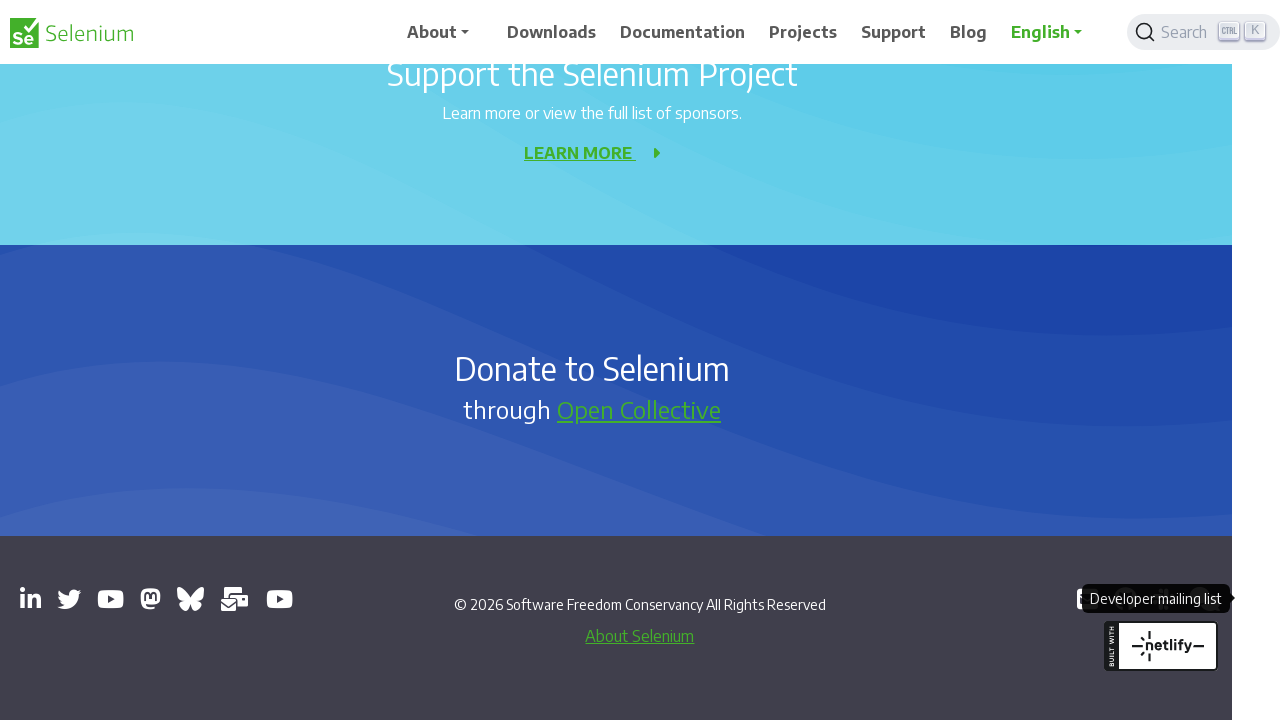

Page 0 URL: https://www.selenium.dev/
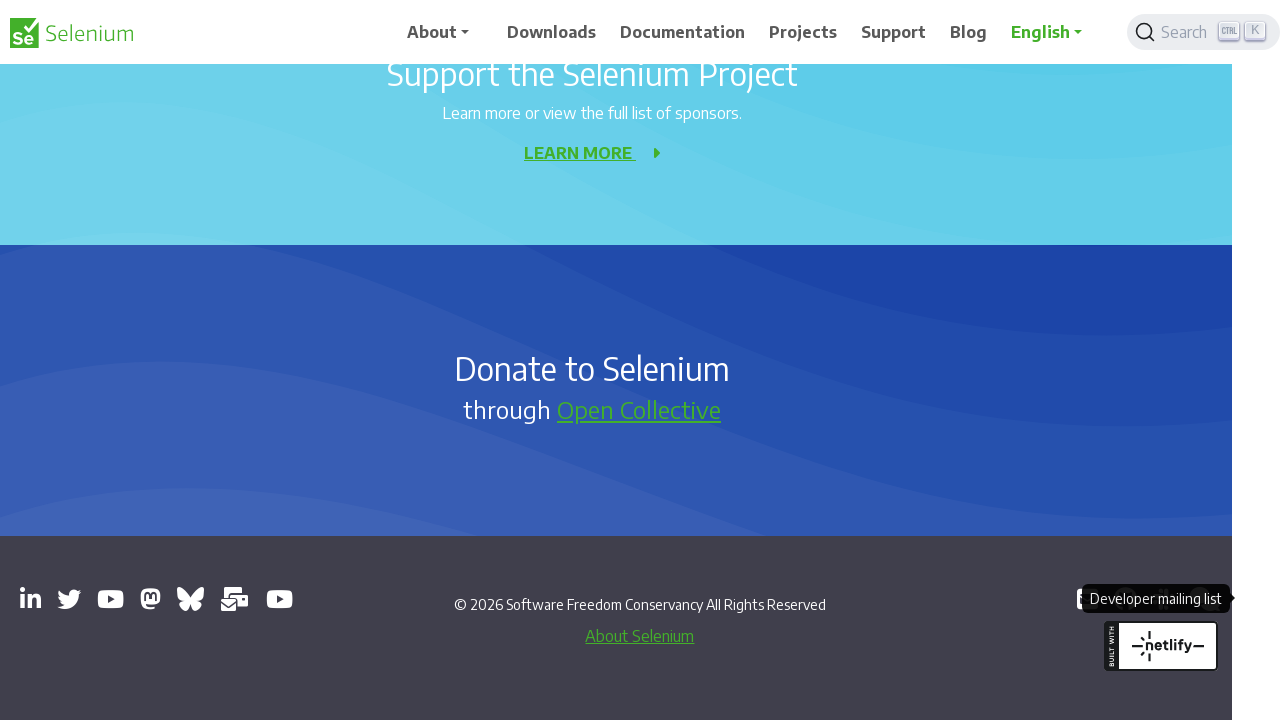

Page 1 URL: https://seleniumconf.com/register/?utm_medium=Referral&utm_source=selenium.dev&utm_campaign=register
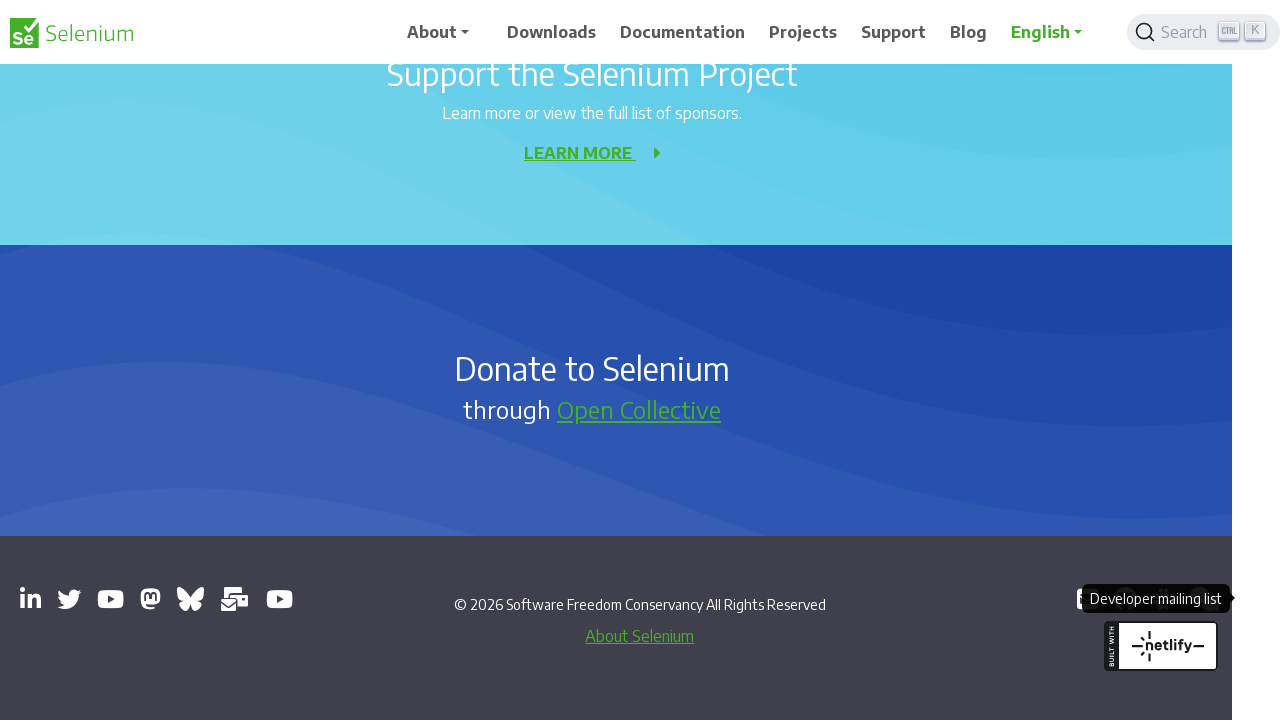

Page 2 URL: chrome-error://chromewebdata/
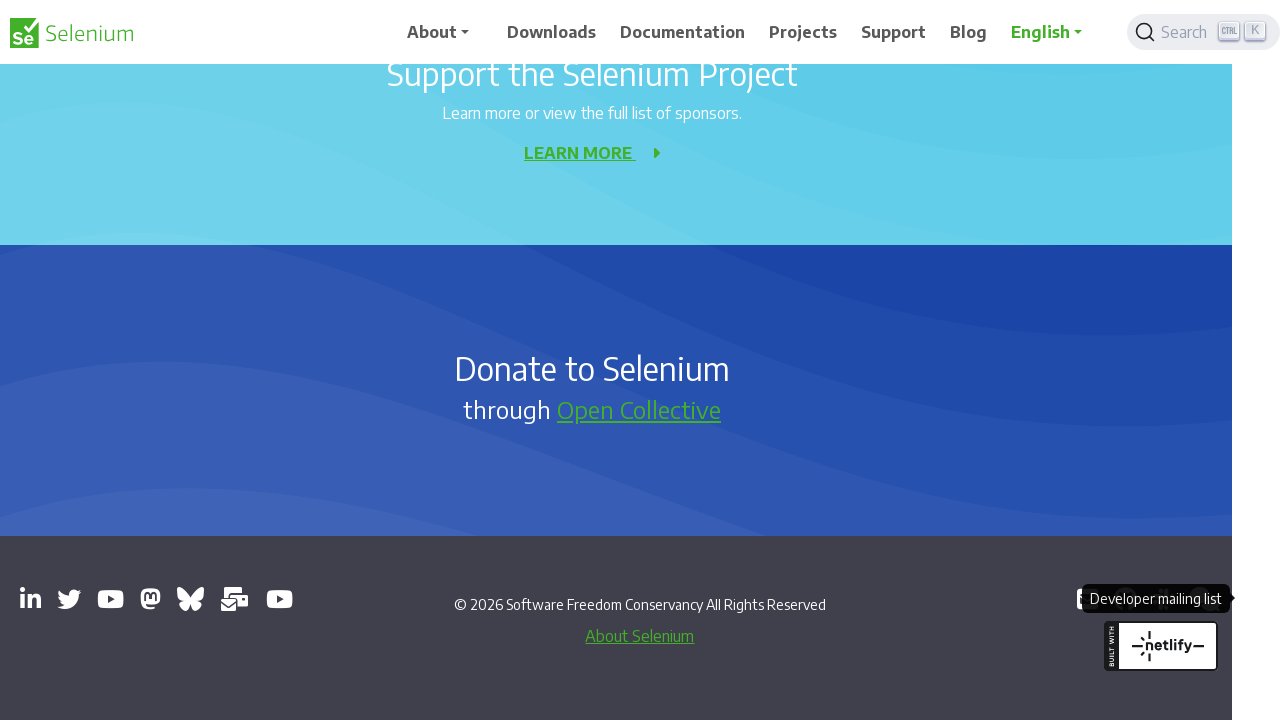

Page 3 URL: chrome-error://chromewebdata/
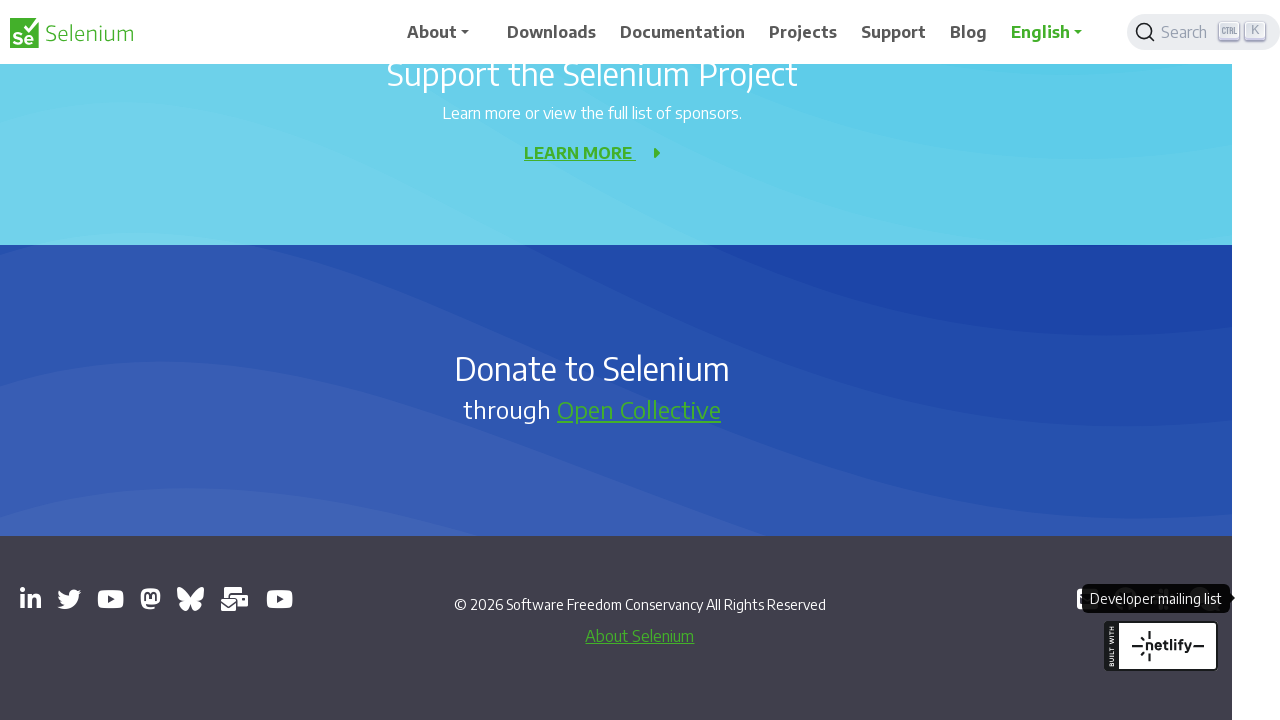

Page 4 URL: chrome-error://chromewebdata/
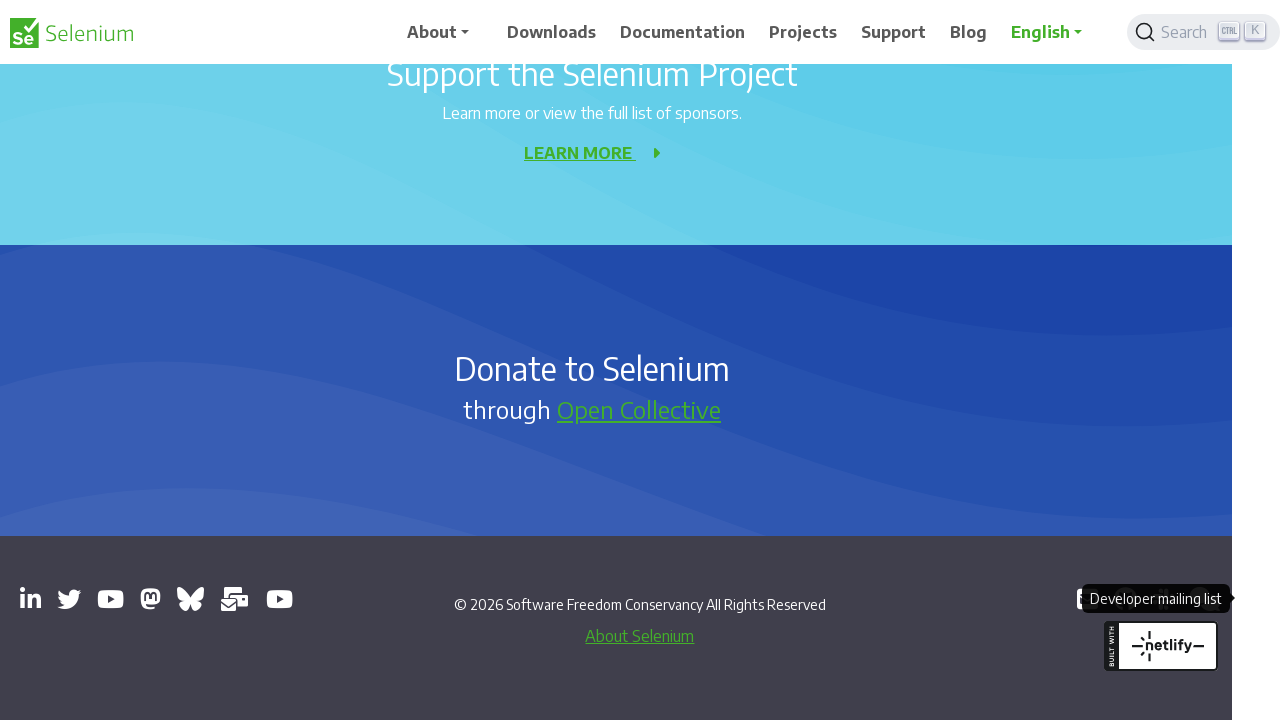

Page 5 URL: https://www.youtube.com/@SeleniumHQProject
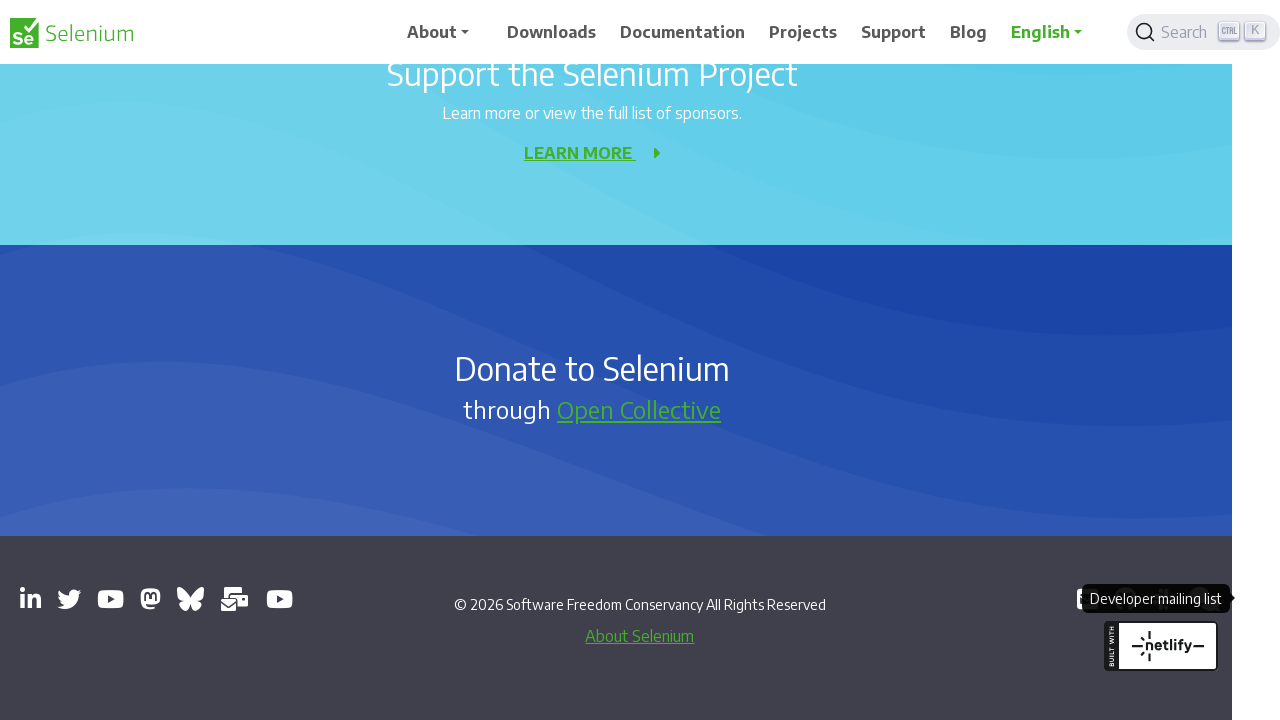

Page 6 URL: https://mastodon.social/redirect/accounts/110869641967823055
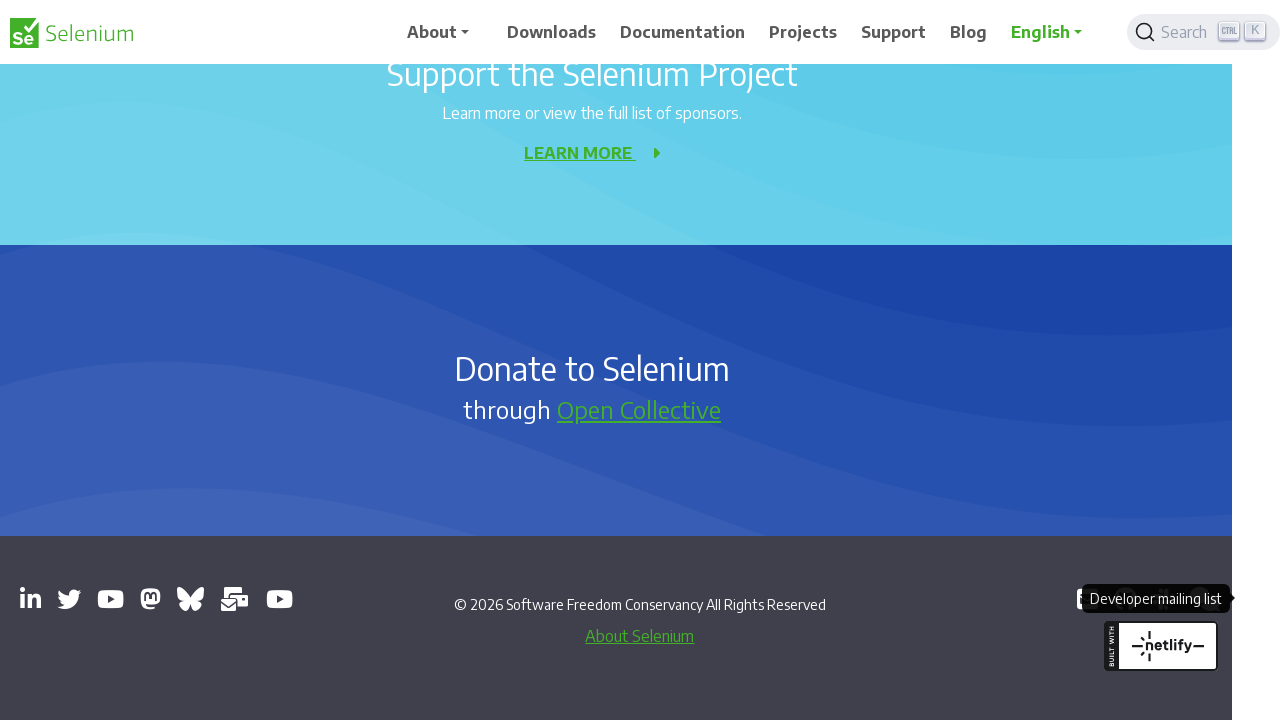

Page 7 URL: https://bsky.app/profile/seleniumconf.bsky.social
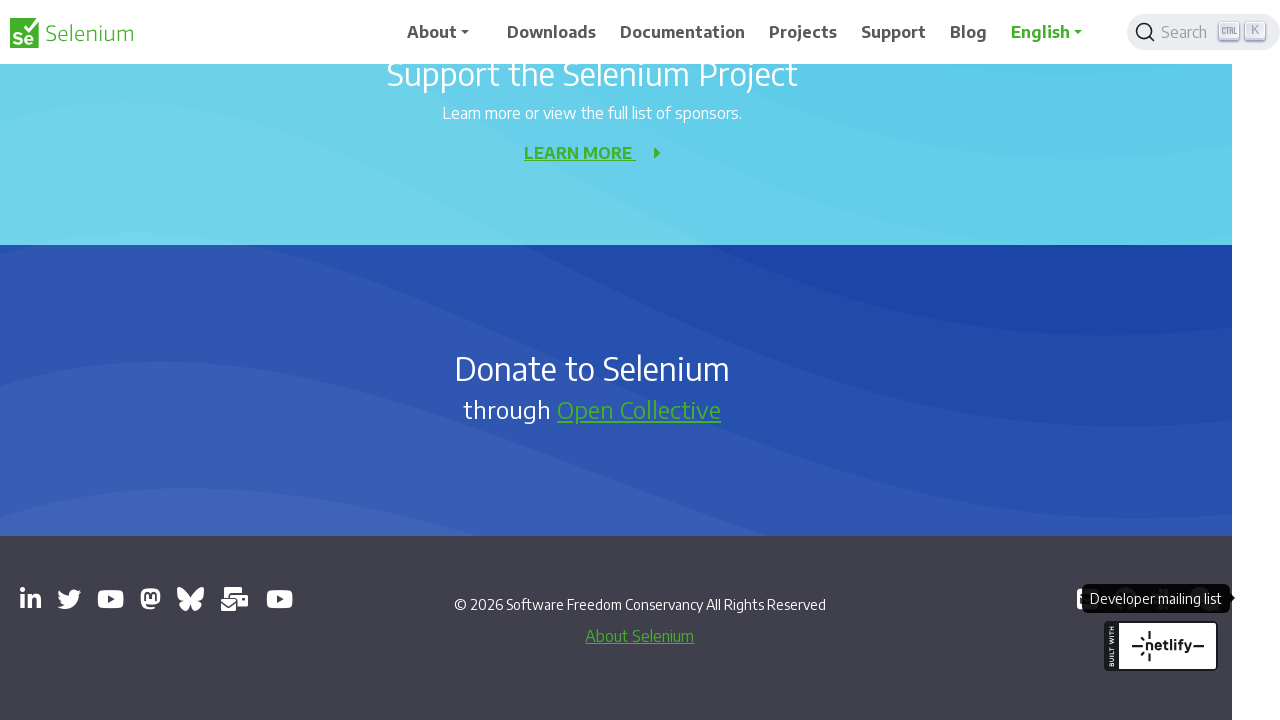

Page 8 URL: https://groups.google.com/g/selenium-users
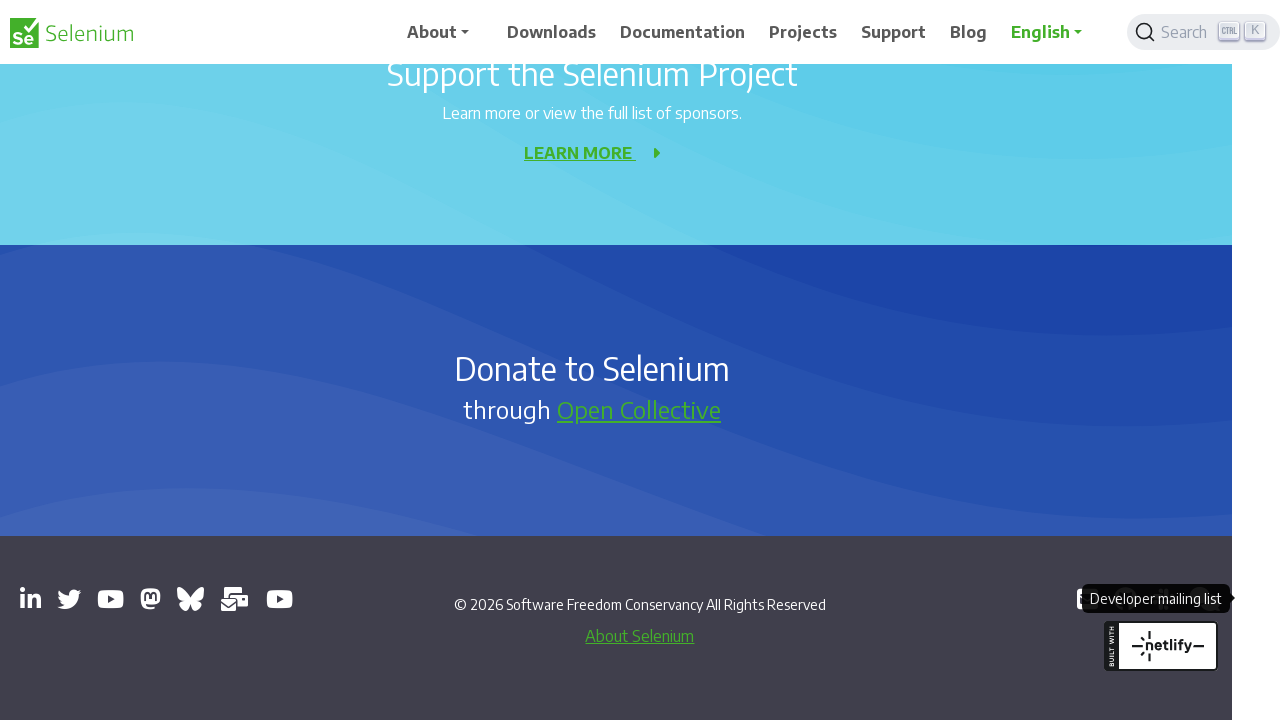

Page 9 URL: https://www.youtube.com/channel/UCbDlgX_613xNMrDqCe3QNEw
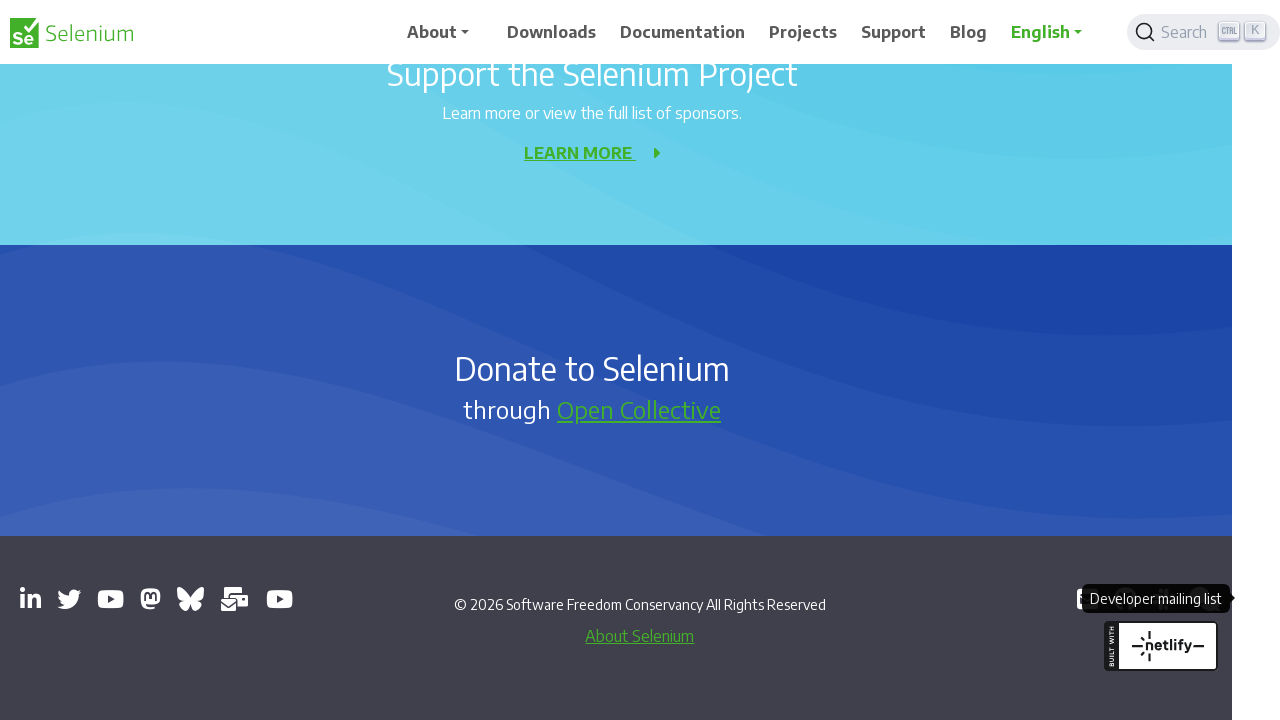

Page 10 URL: https://github.com/seleniumhq/selenium
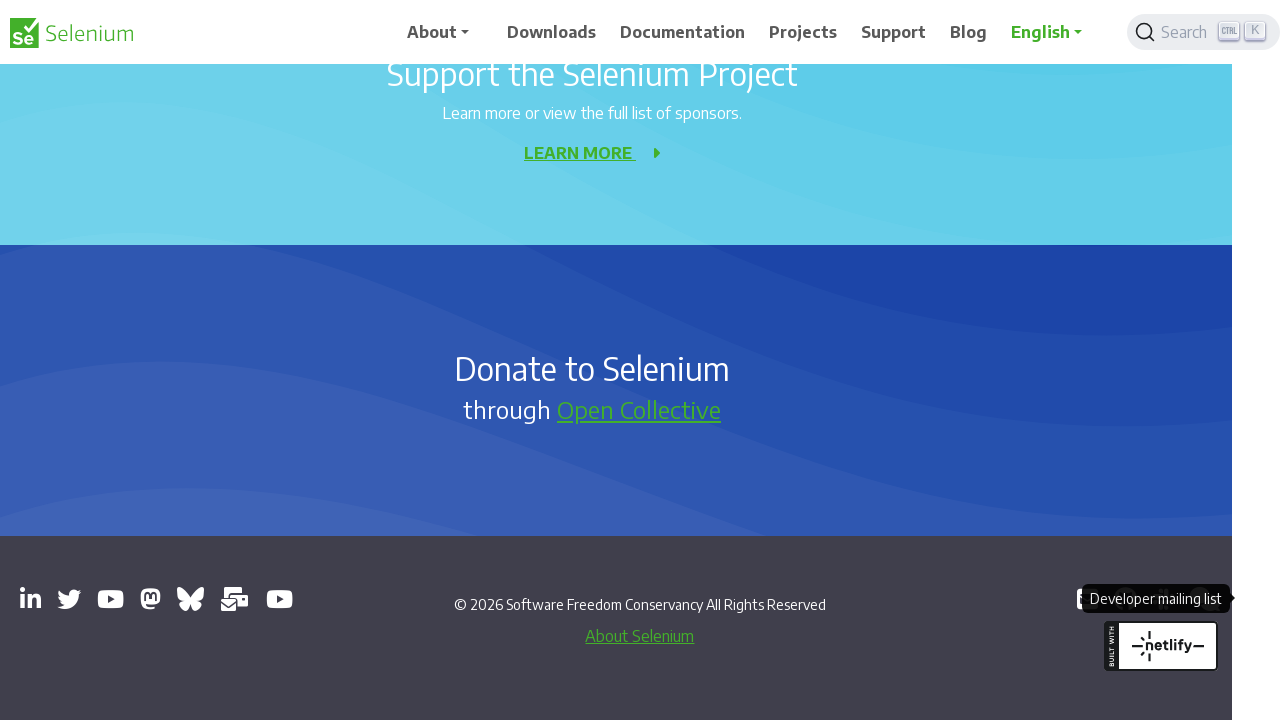

Page 11 URL: https://inviter.co/seleniumhq
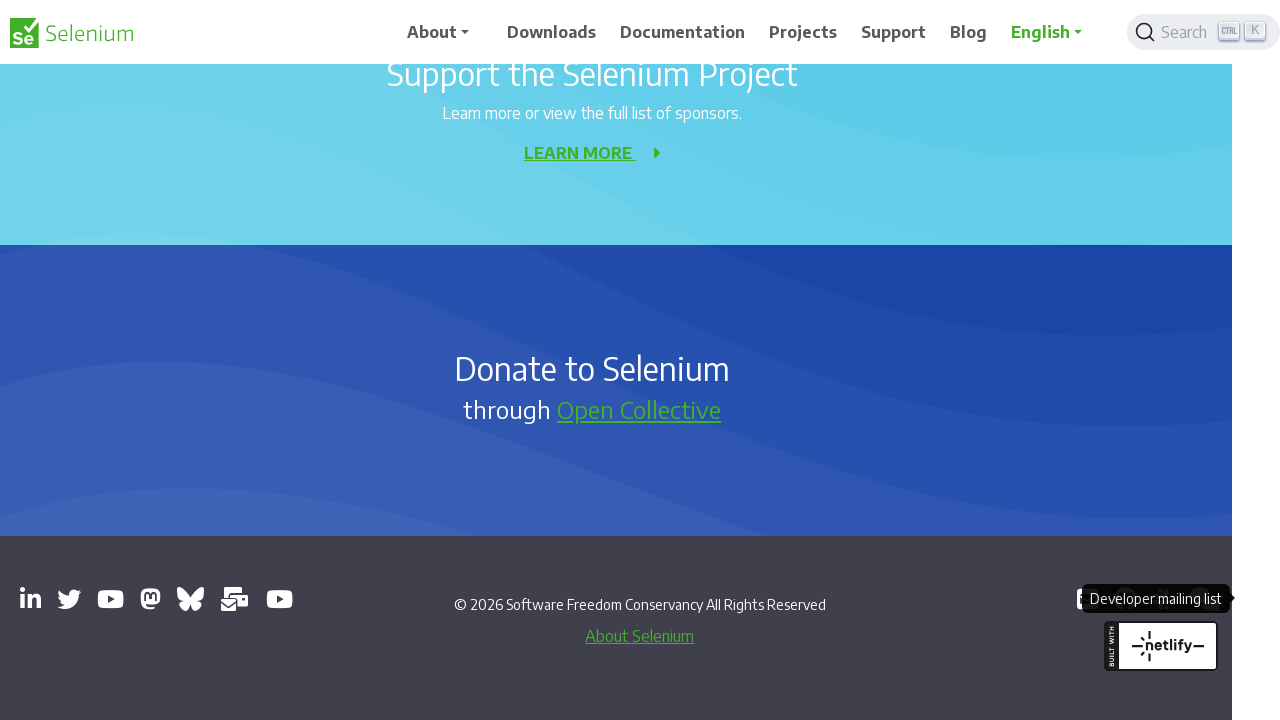

Page 12 URL: https://web.libera.chat/#selenium
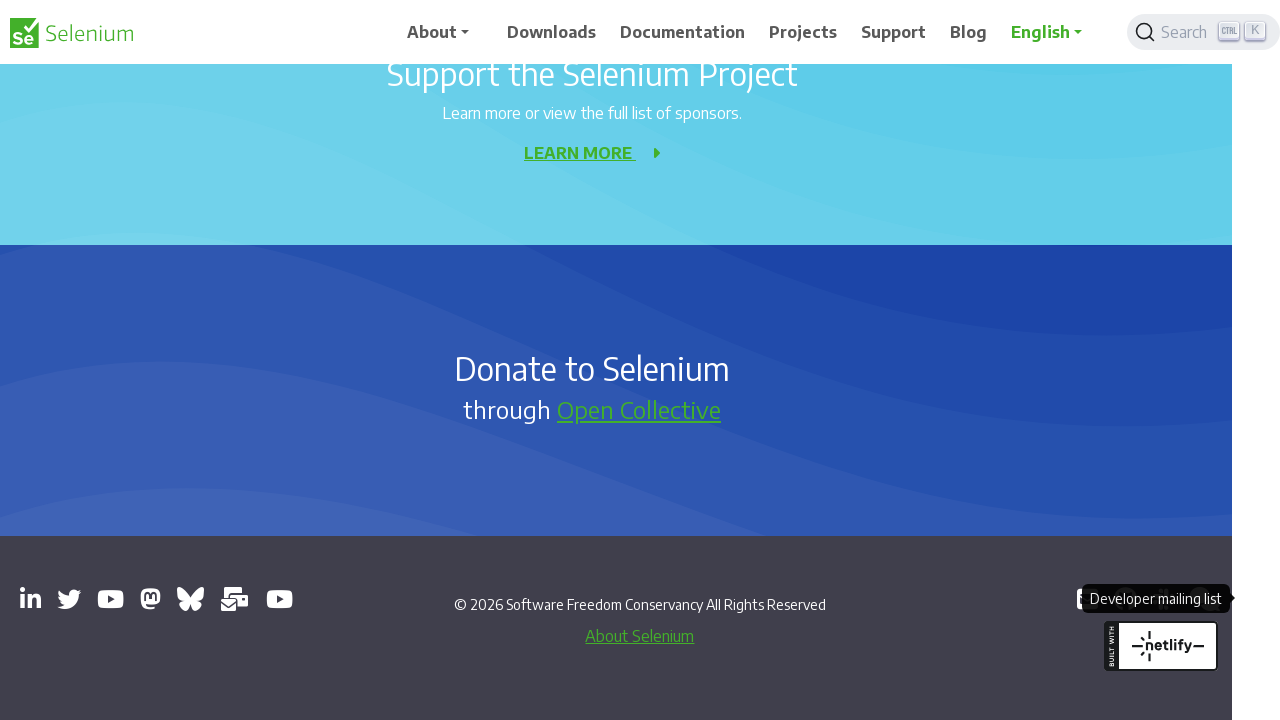

Page 13 URL: https://groups.google.com/g/selenium-developers
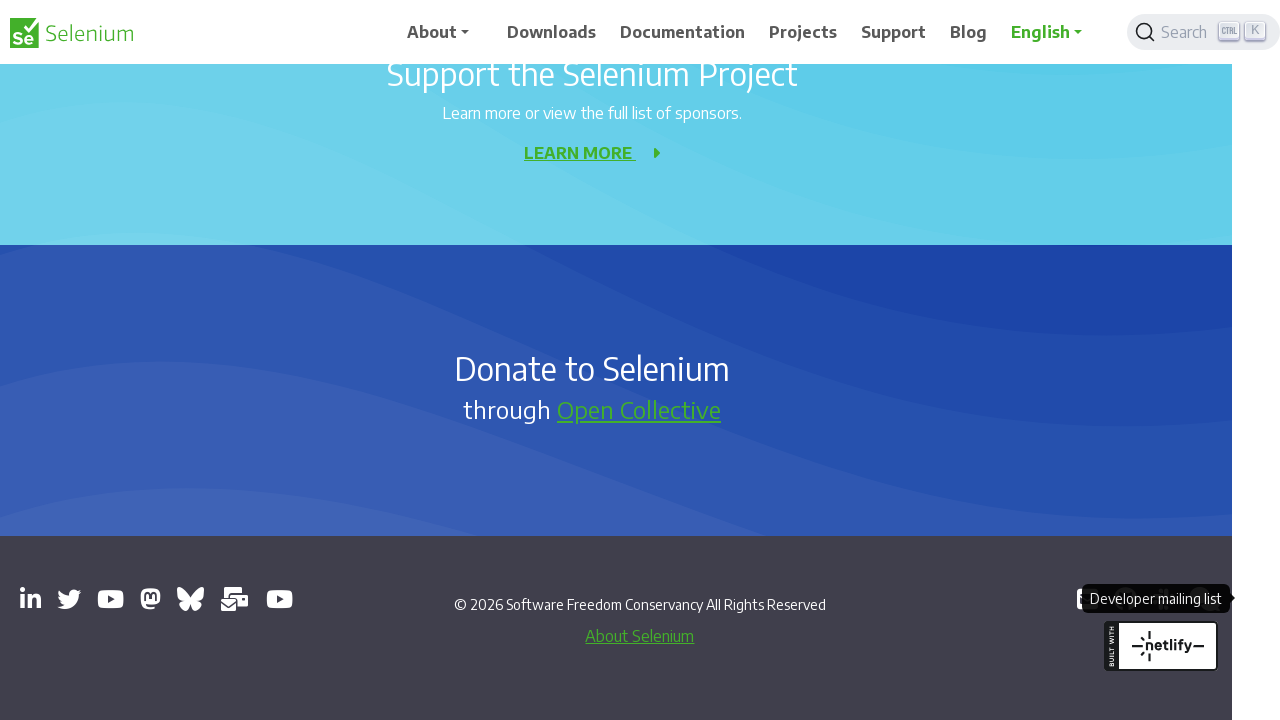

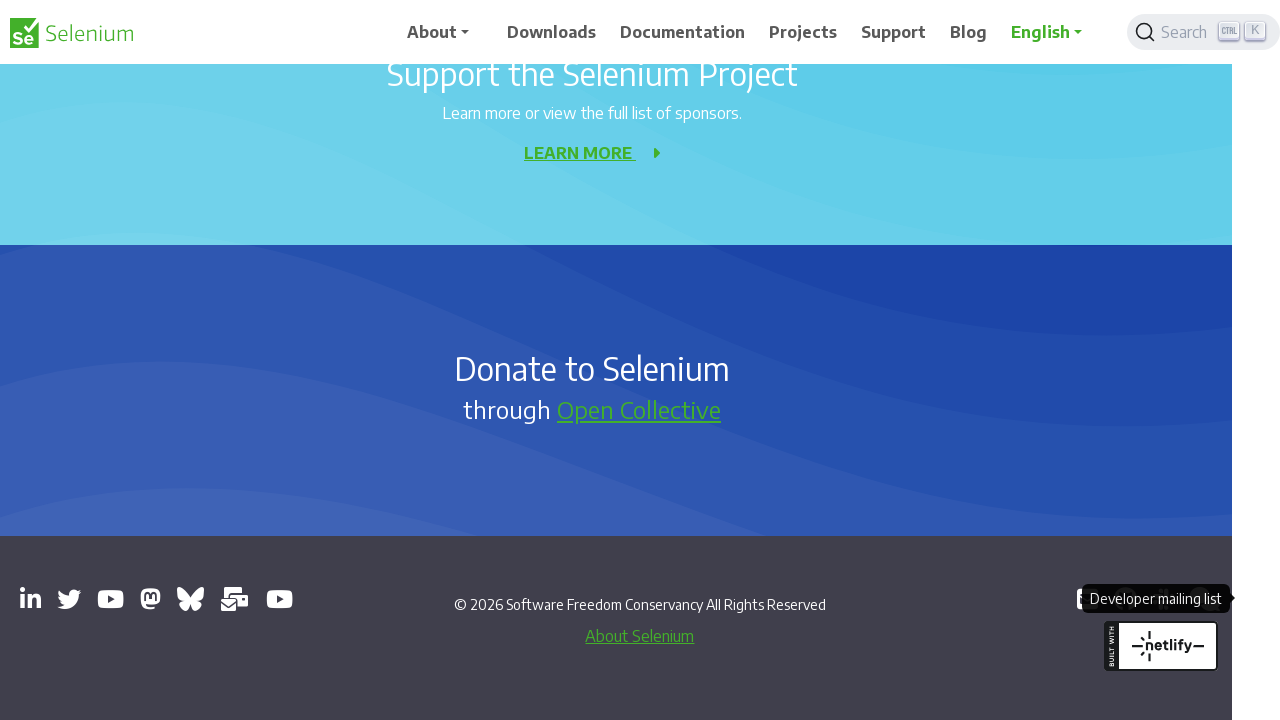